Tests dropdown selection using Playwright's built-in select_option method to select "Option 1" by visible text, then verifies the selection.

Starting URL: http://the-internet.herokuapp.com/dropdown

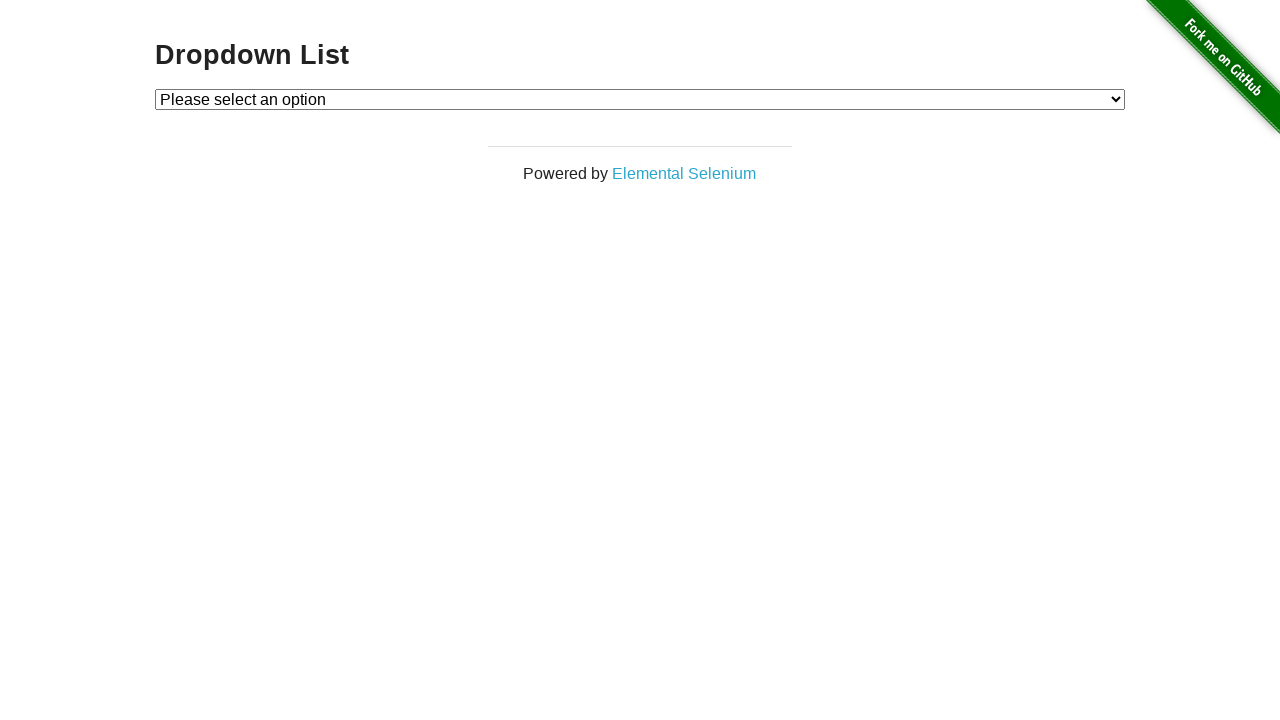

Waited for dropdown element to be present
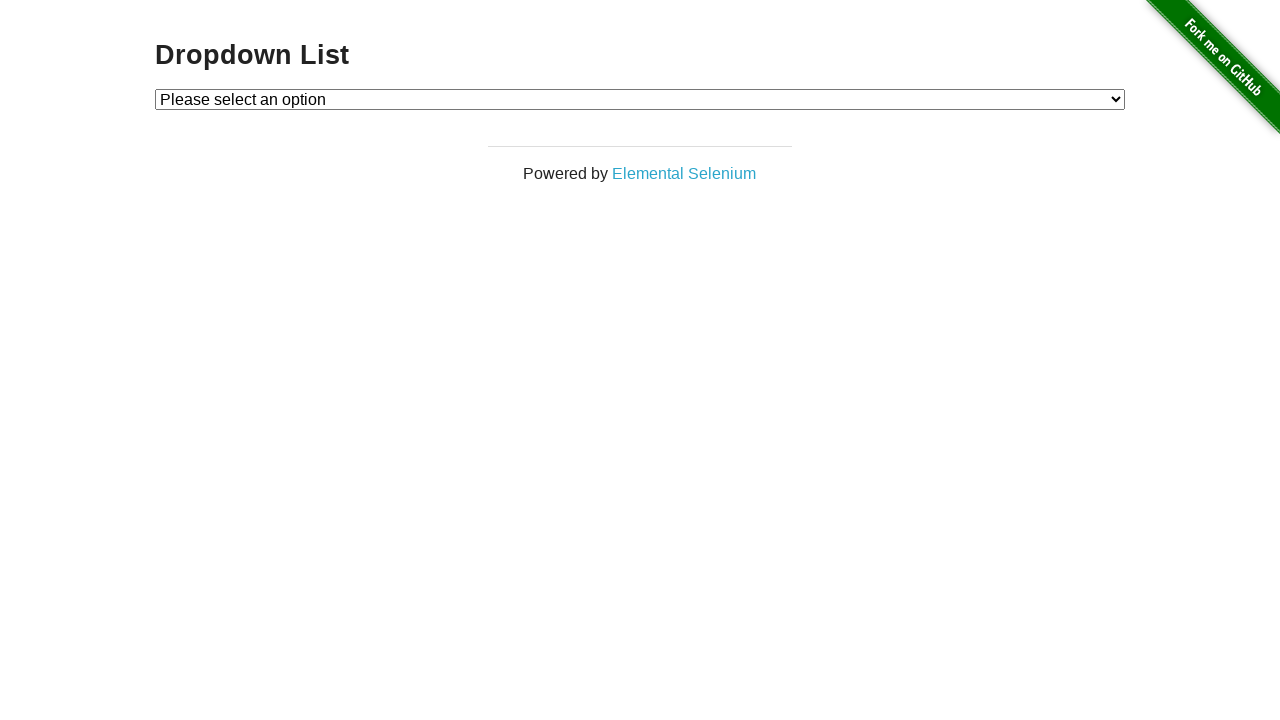

Selected 'Option 1' from dropdown using select_option method on #dropdown
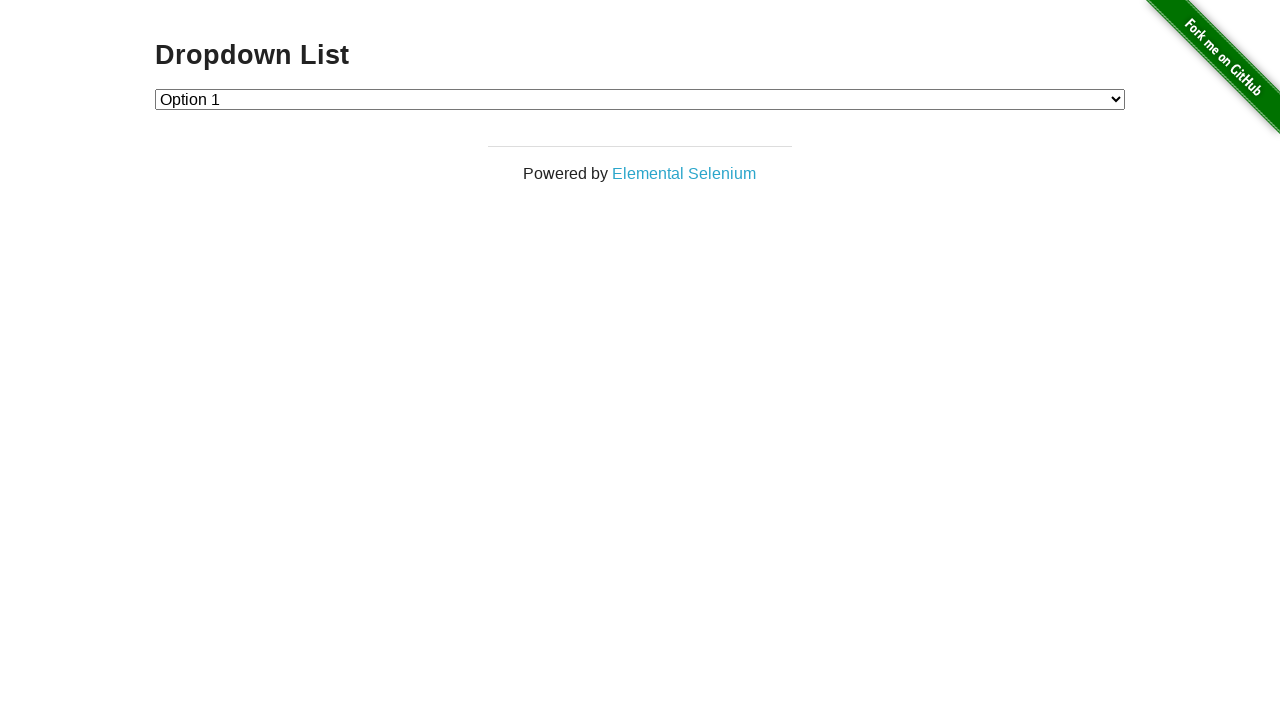

Located the checked option element in dropdown
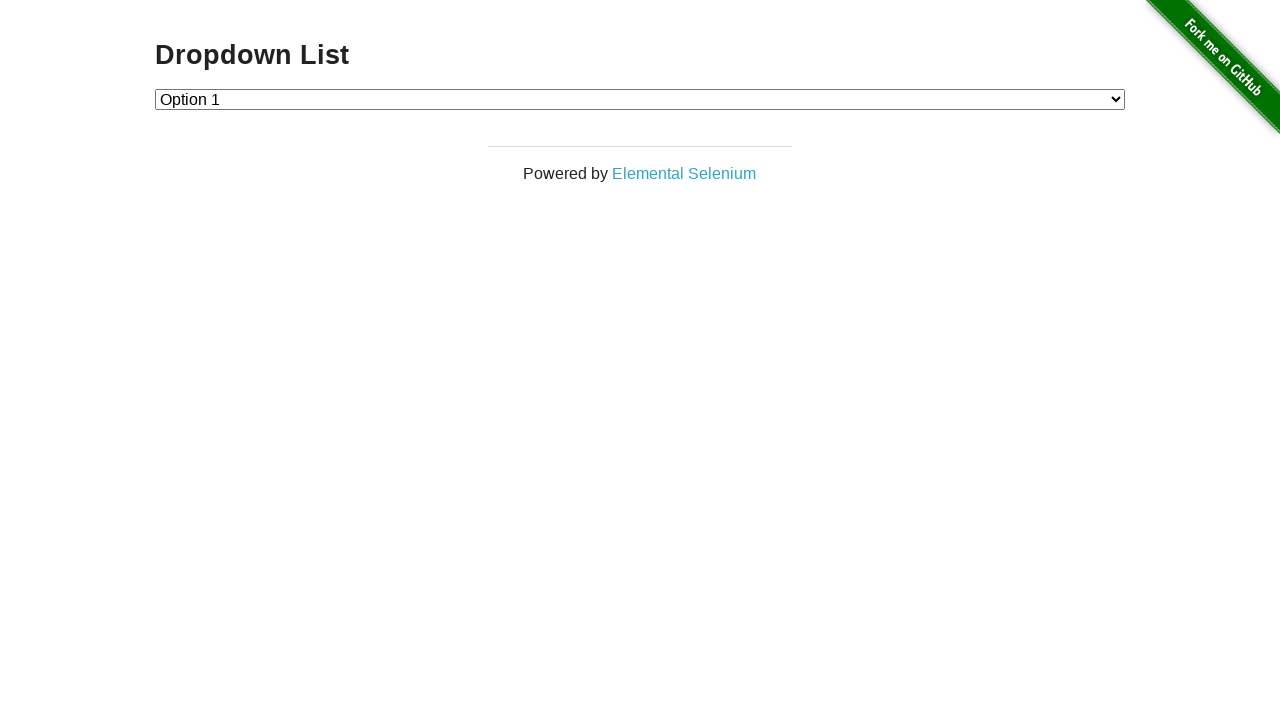

Verified that 'Option 1' is selected in dropdown
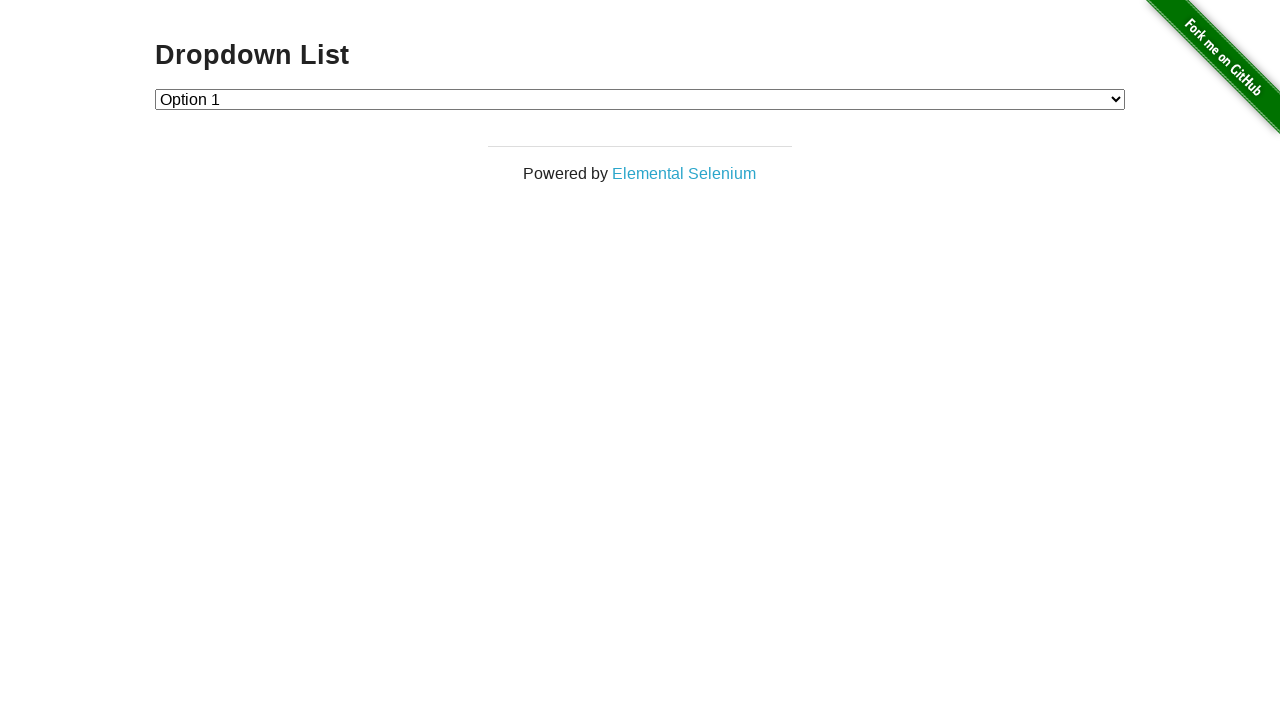

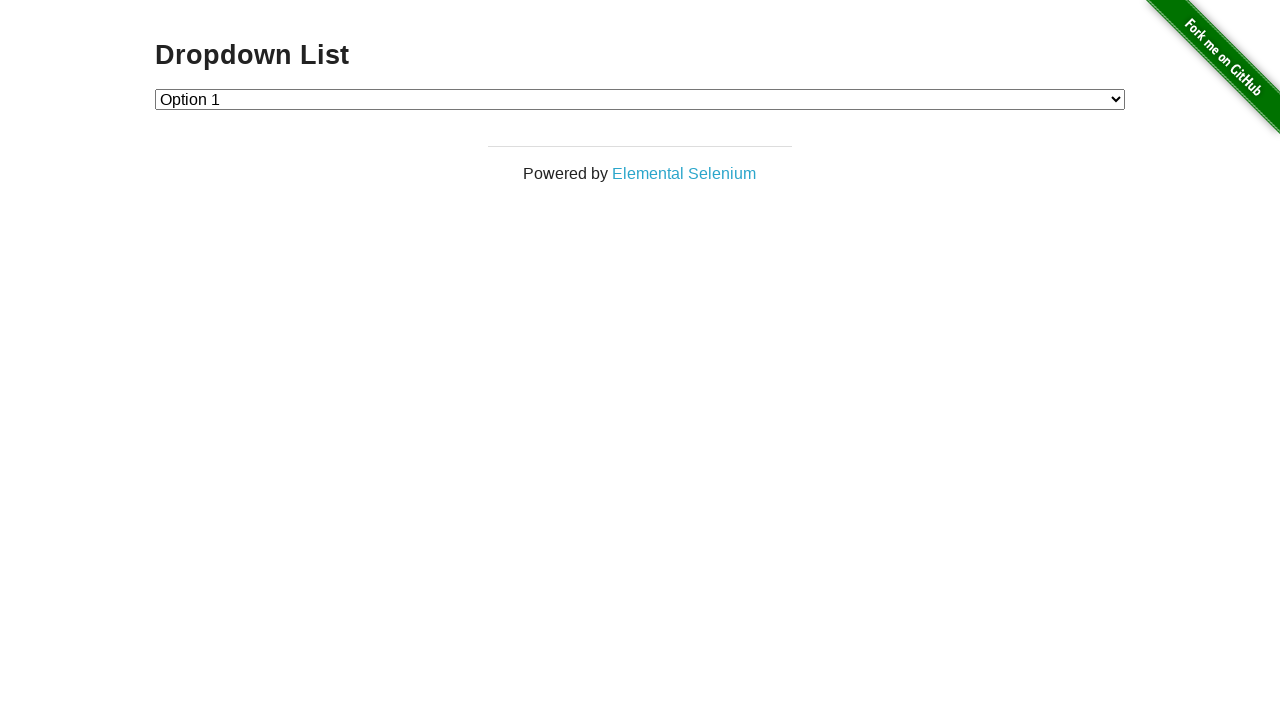